Tests that entered text is trimmed when editing a todo item.

Starting URL: https://demo.playwright.dev/todomvc

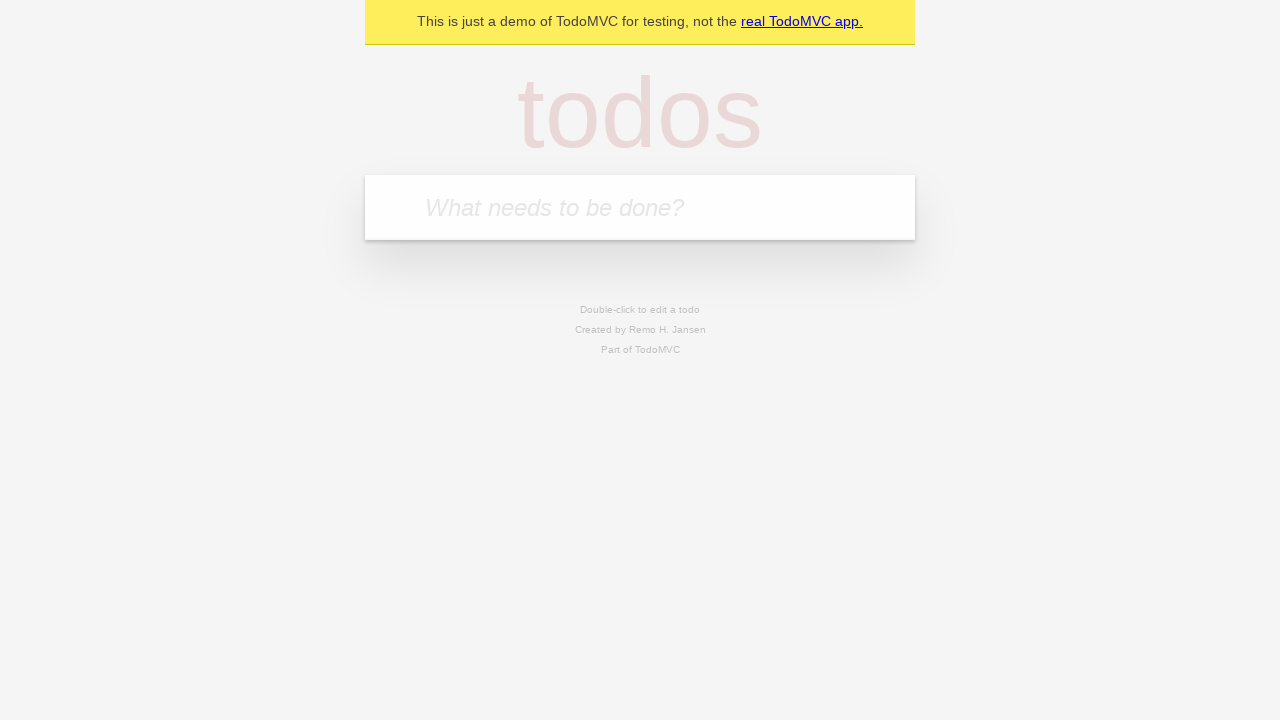

Located the todo input field
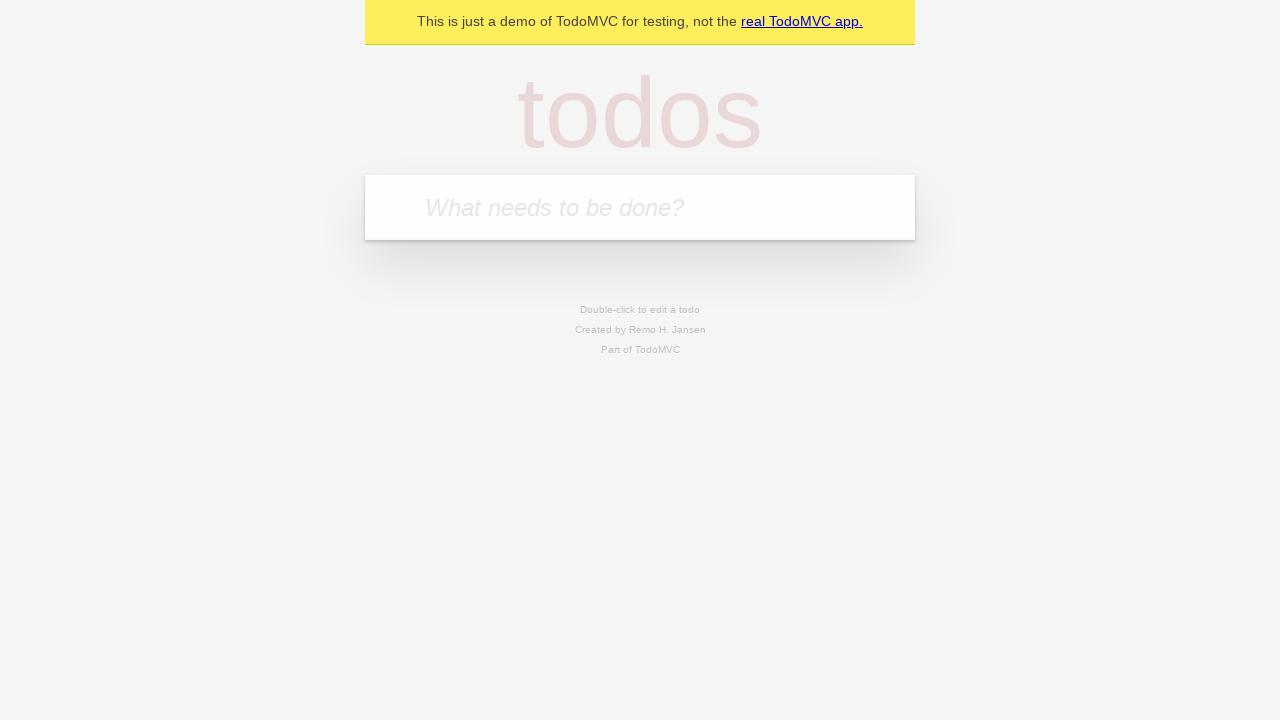

Filled first todo: 'watch monty python' on internal:attr=[placeholder="What needs to be done?"i]
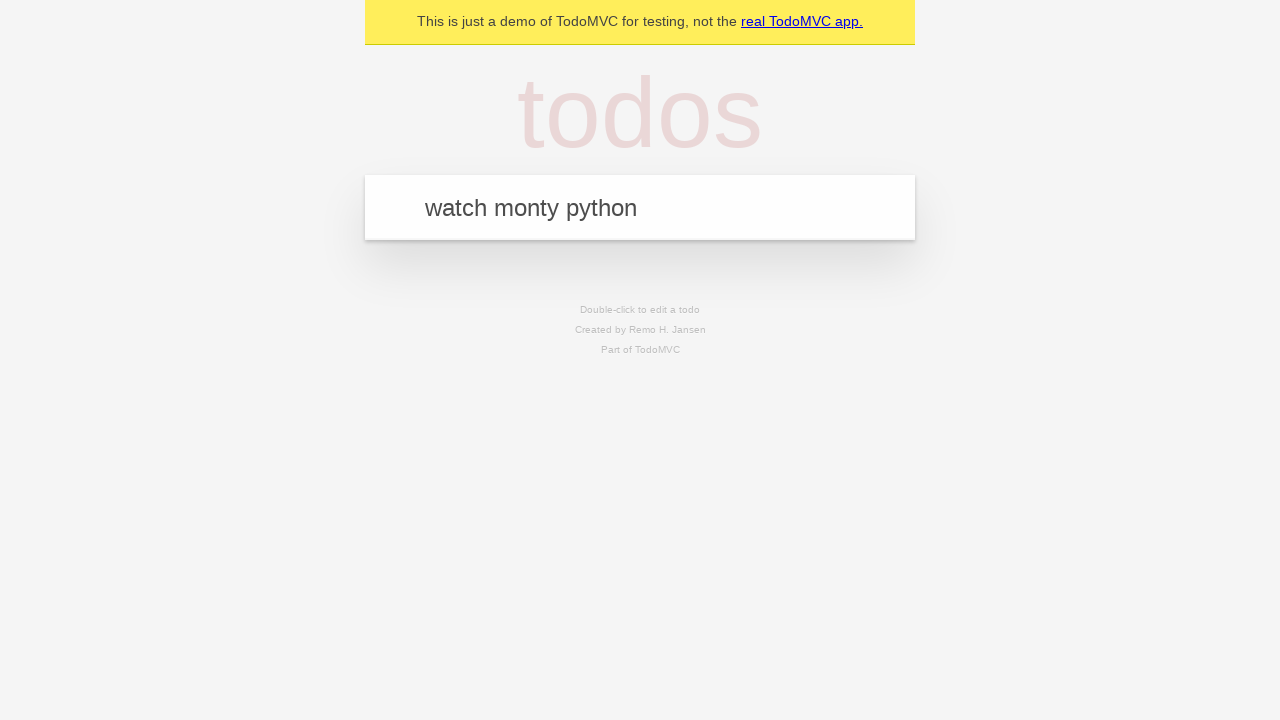

Pressed Enter to create first todo on internal:attr=[placeholder="What needs to be done?"i]
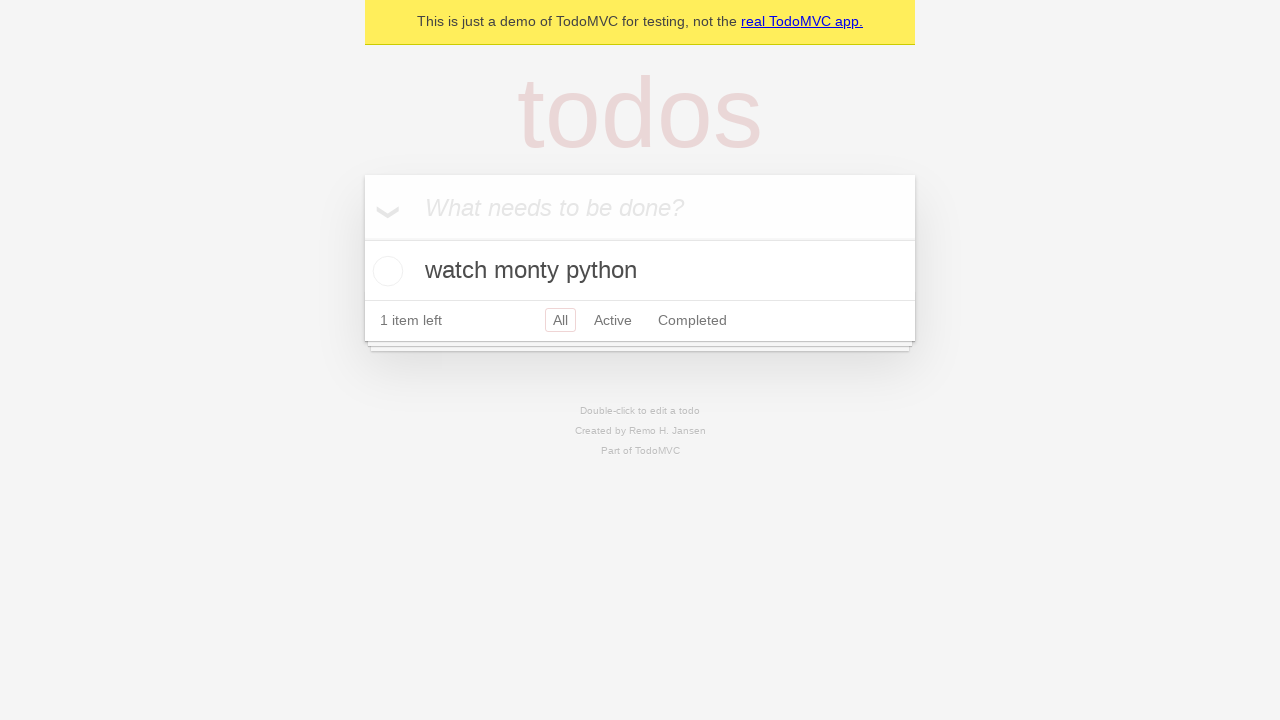

Filled second todo: 'feed the cat' on internal:attr=[placeholder="What needs to be done?"i]
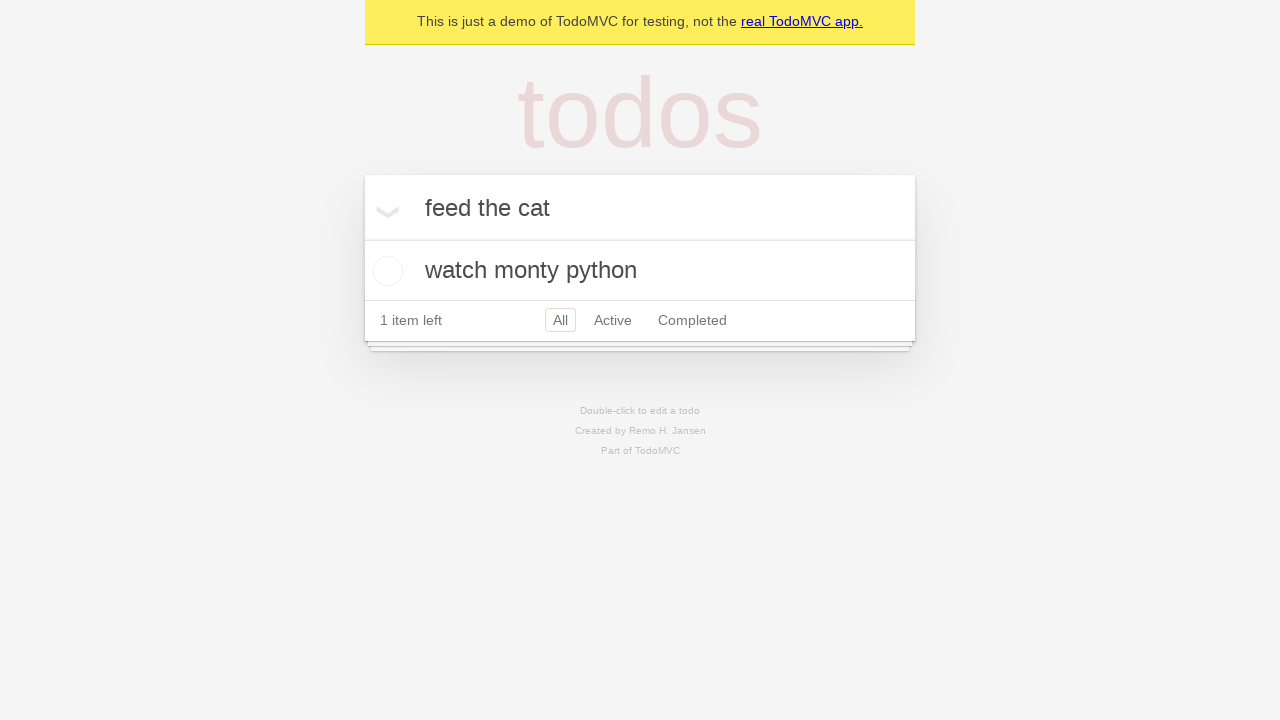

Pressed Enter to create second todo on internal:attr=[placeholder="What needs to be done?"i]
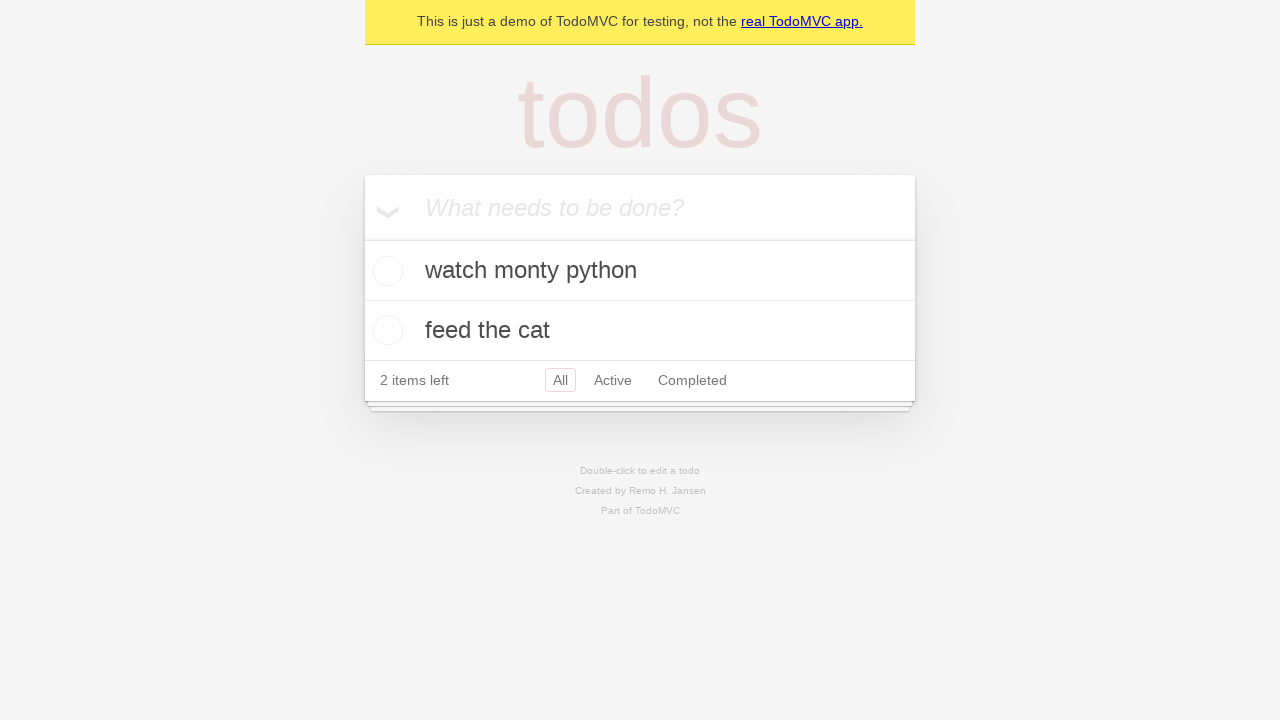

Filled third todo: 'book a doctors appointment' on internal:attr=[placeholder="What needs to be done?"i]
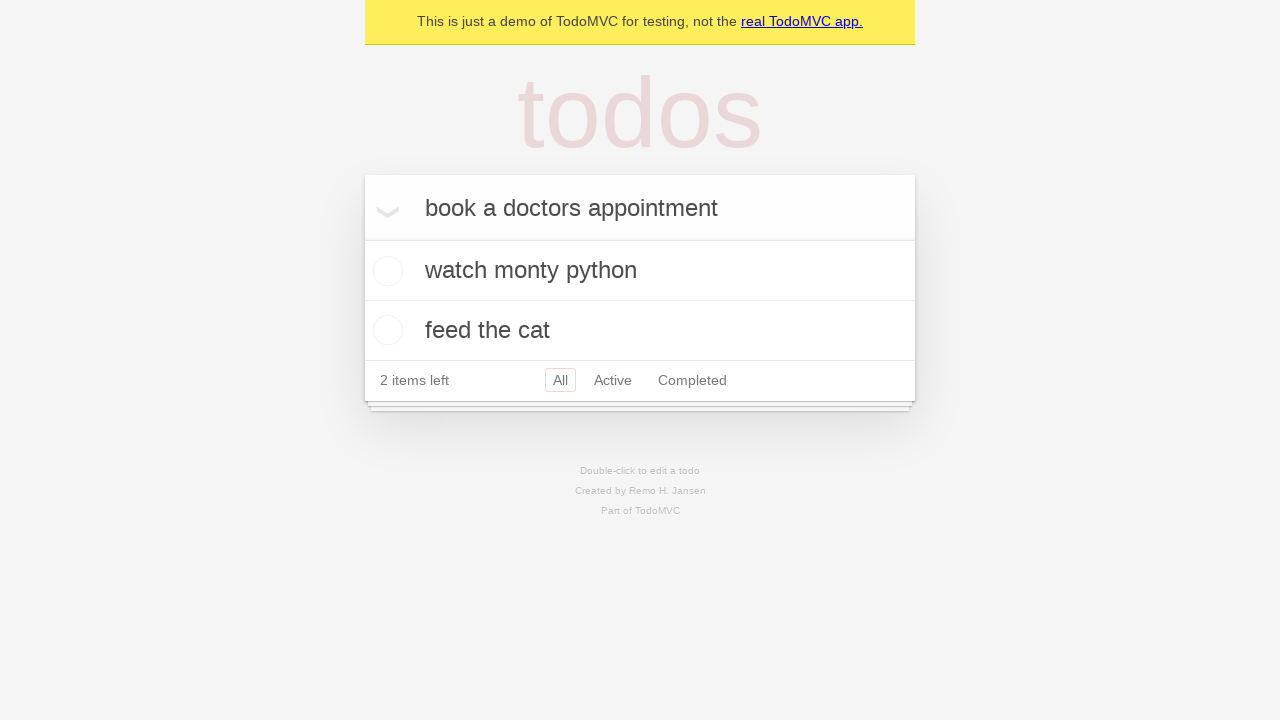

Pressed Enter to create third todo on internal:attr=[placeholder="What needs to be done?"i]
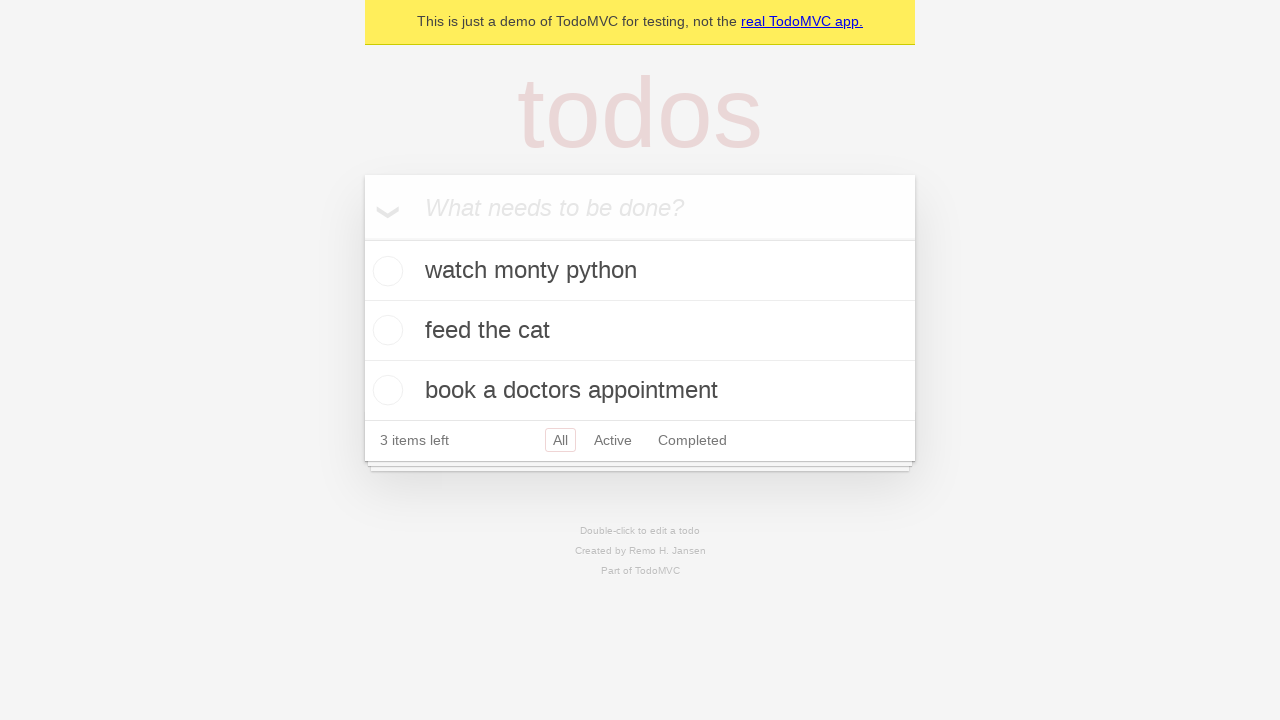

Located all todo items
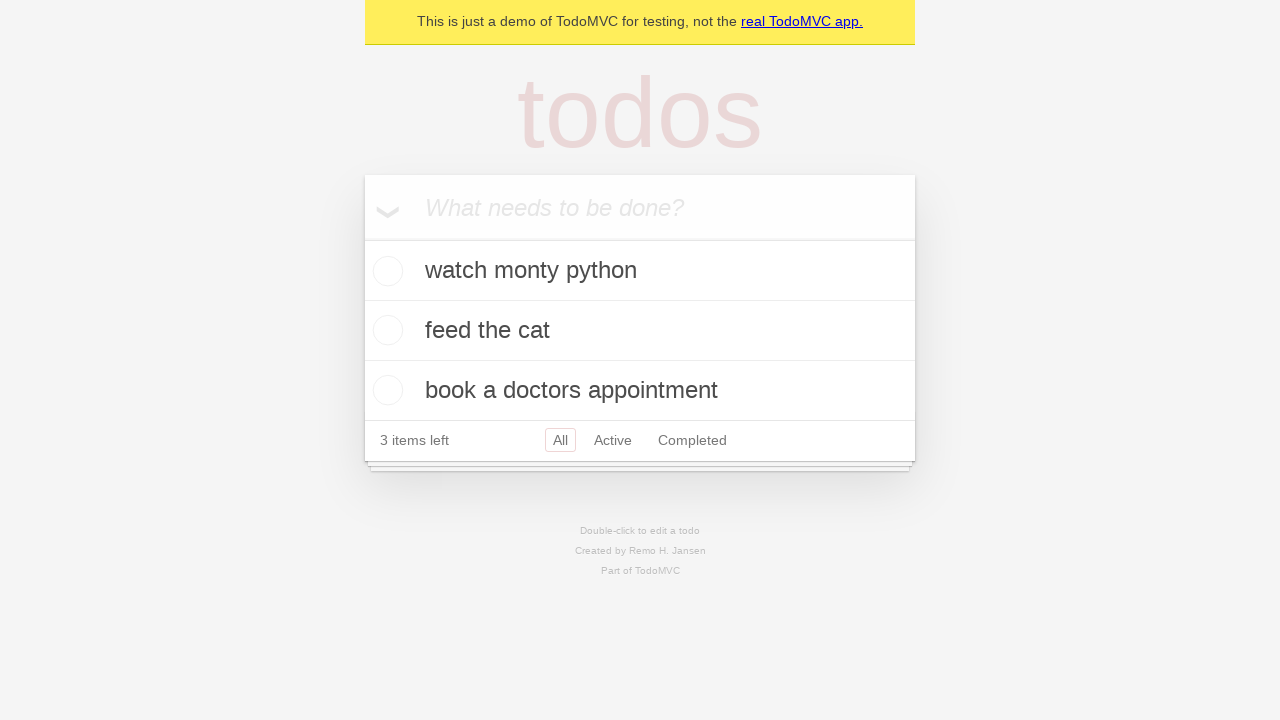

Double-clicked second todo item to enter edit mode at (640, 331) on internal:testid=[data-testid="todo-item"s] >> nth=1
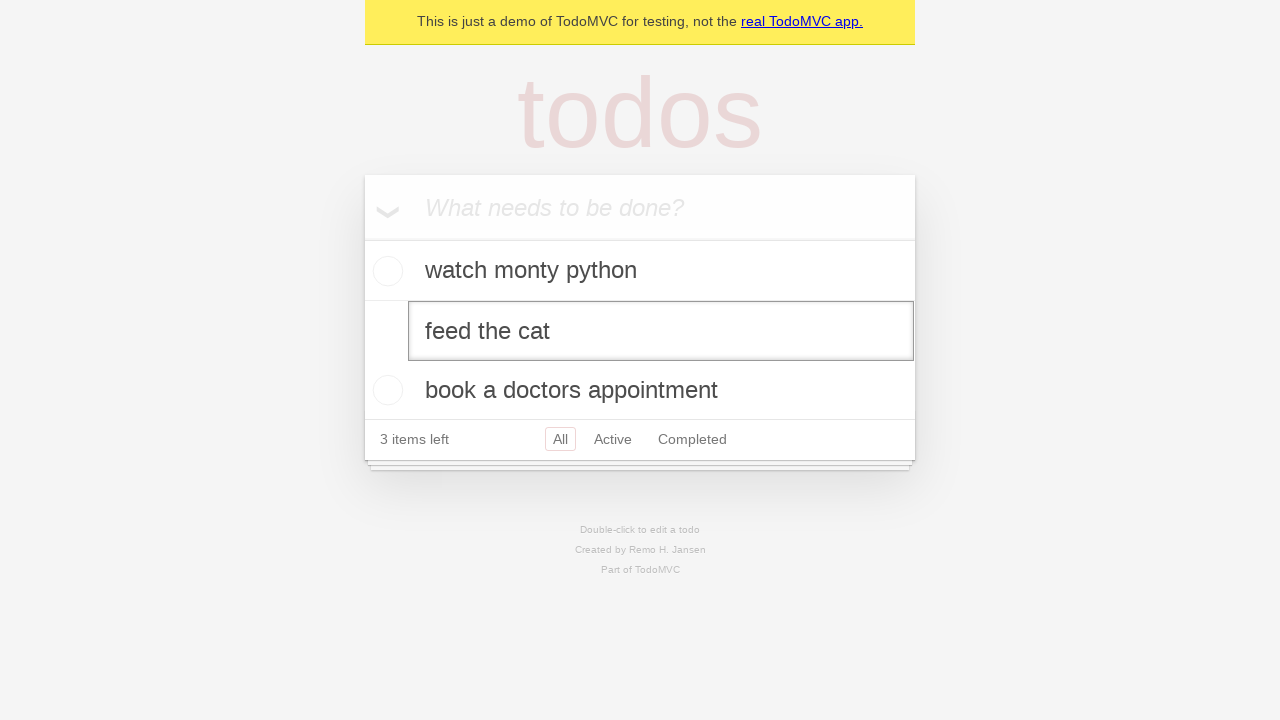

Filled edit field with text containing leading and trailing whitespace: '    buy some sausages    ' on internal:testid=[data-testid="todo-item"s] >> nth=1 >> internal:role=textbox[nam
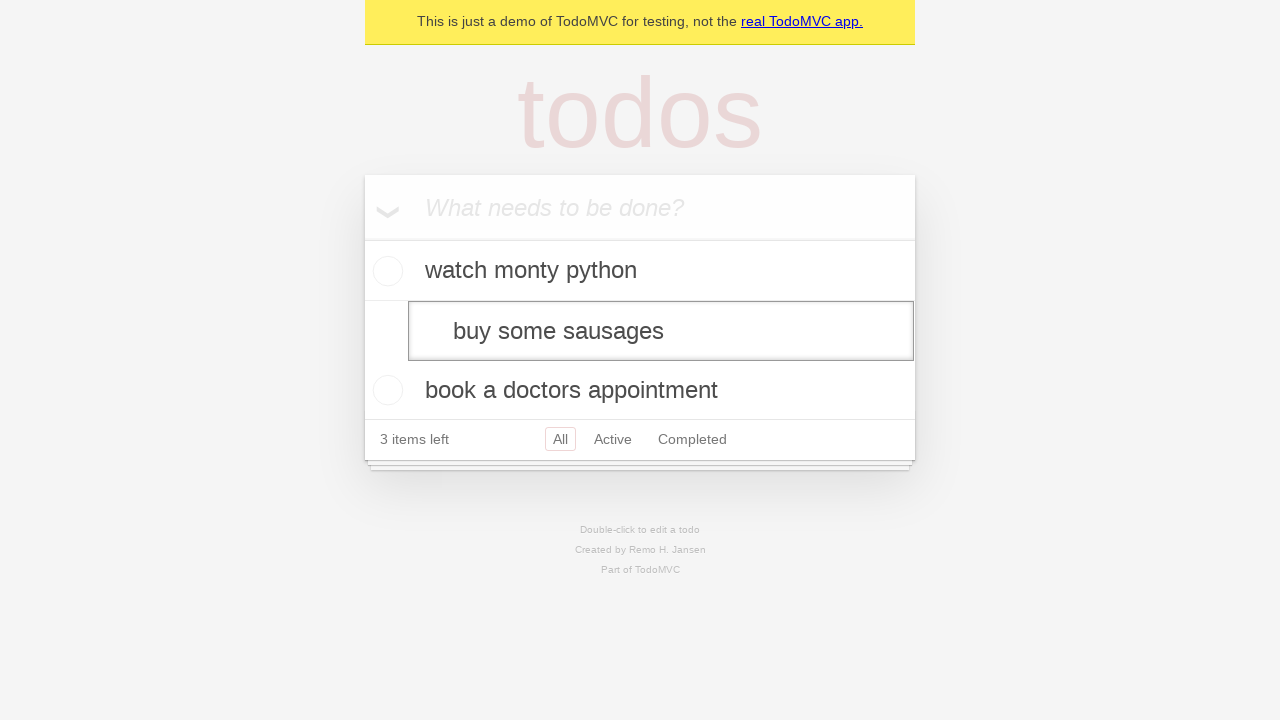

Pressed Enter to save edited todo, text should be trimmed on internal:testid=[data-testid="todo-item"s] >> nth=1 >> internal:role=textbox[nam
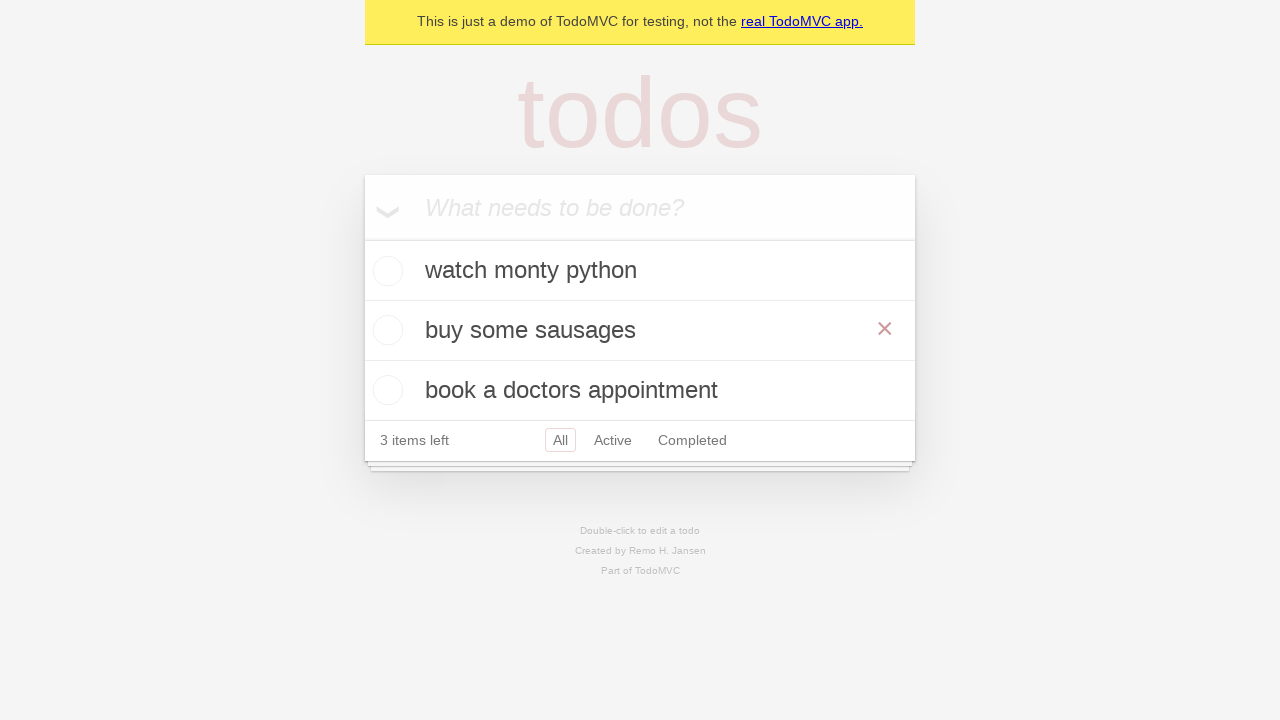

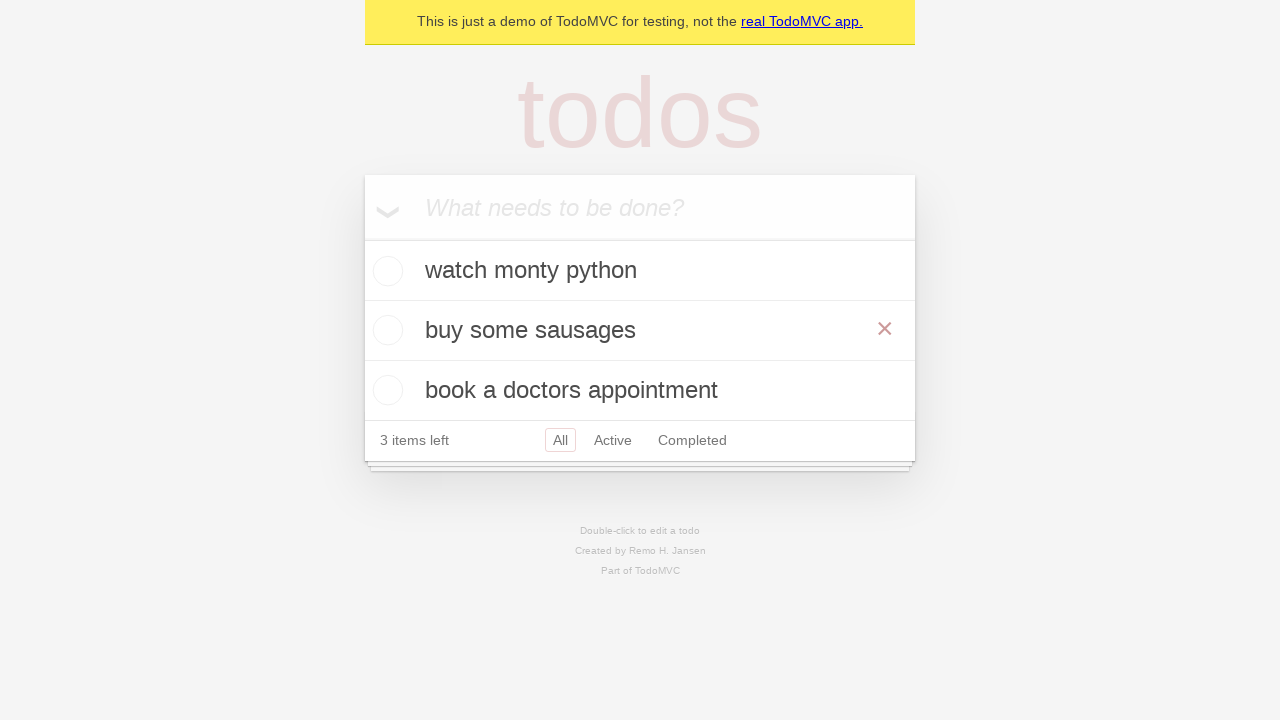